Tests delayed alert handling by clicking a button that triggers an alert after a timer

Starting URL: https://demoqa.com/alerts

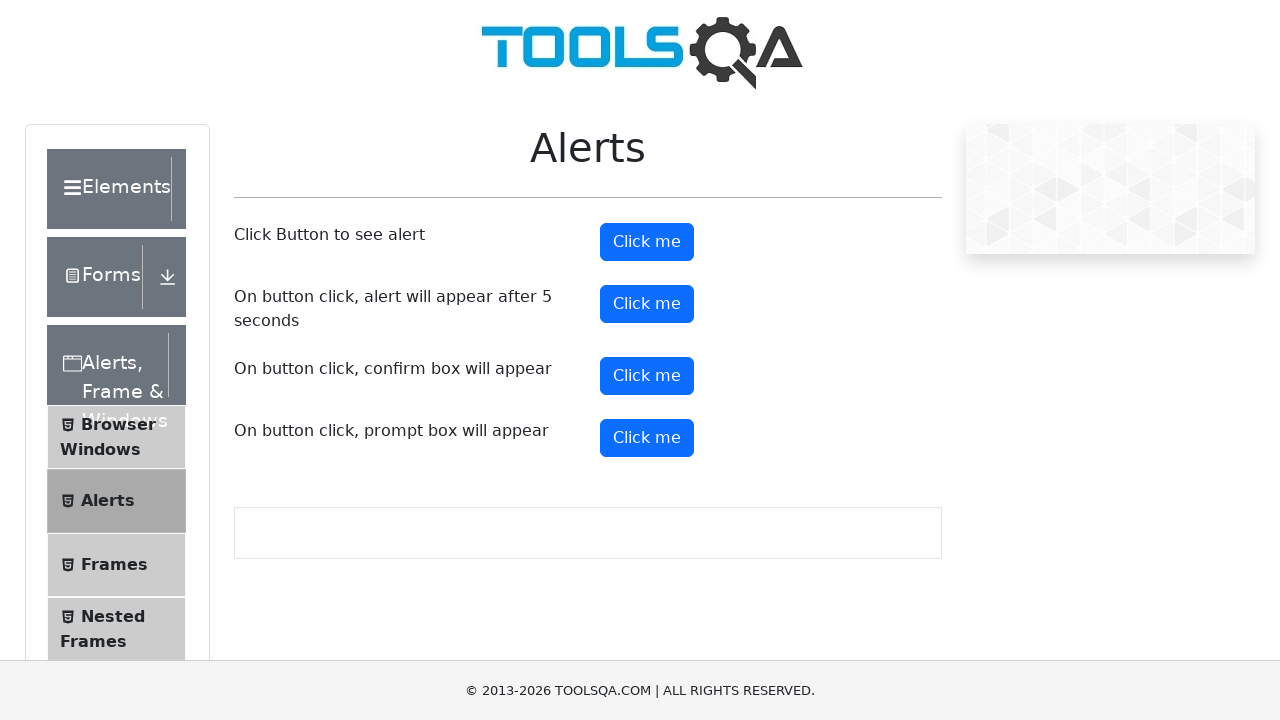

Set up dialog handler to accept alerts
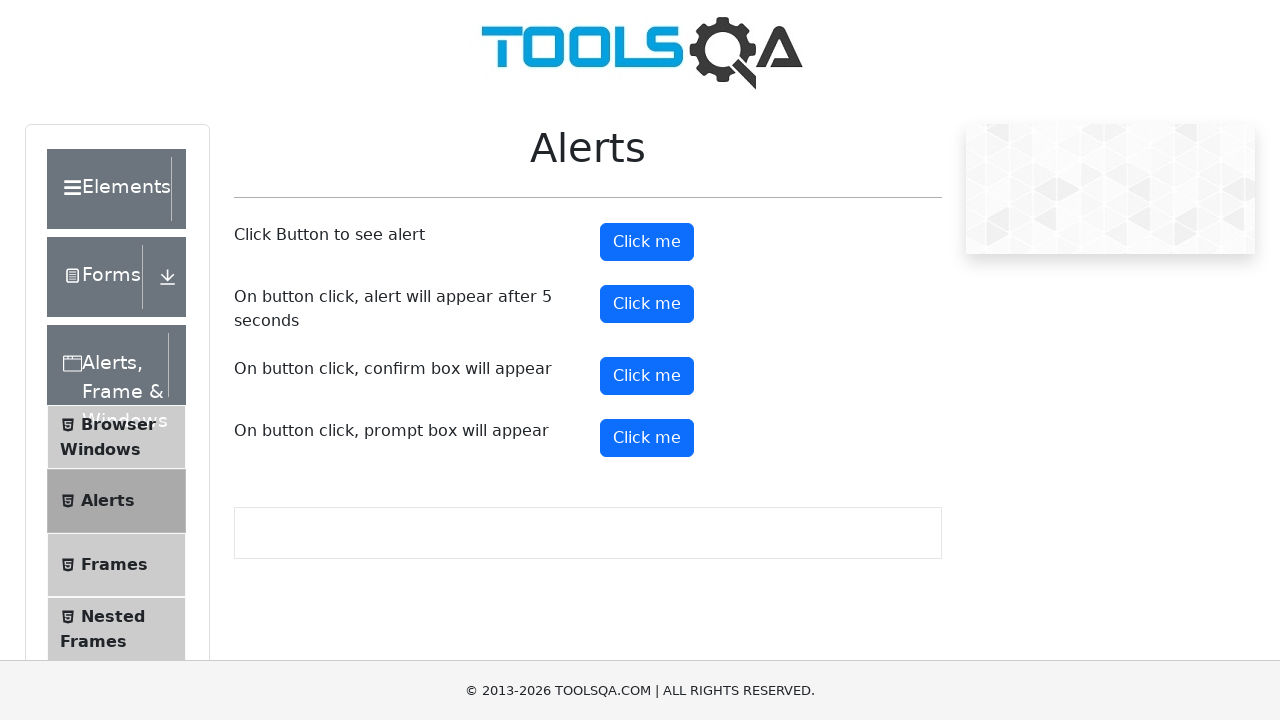

Clicked button to trigger delayed alert at (647, 304) on #timerAlertButton
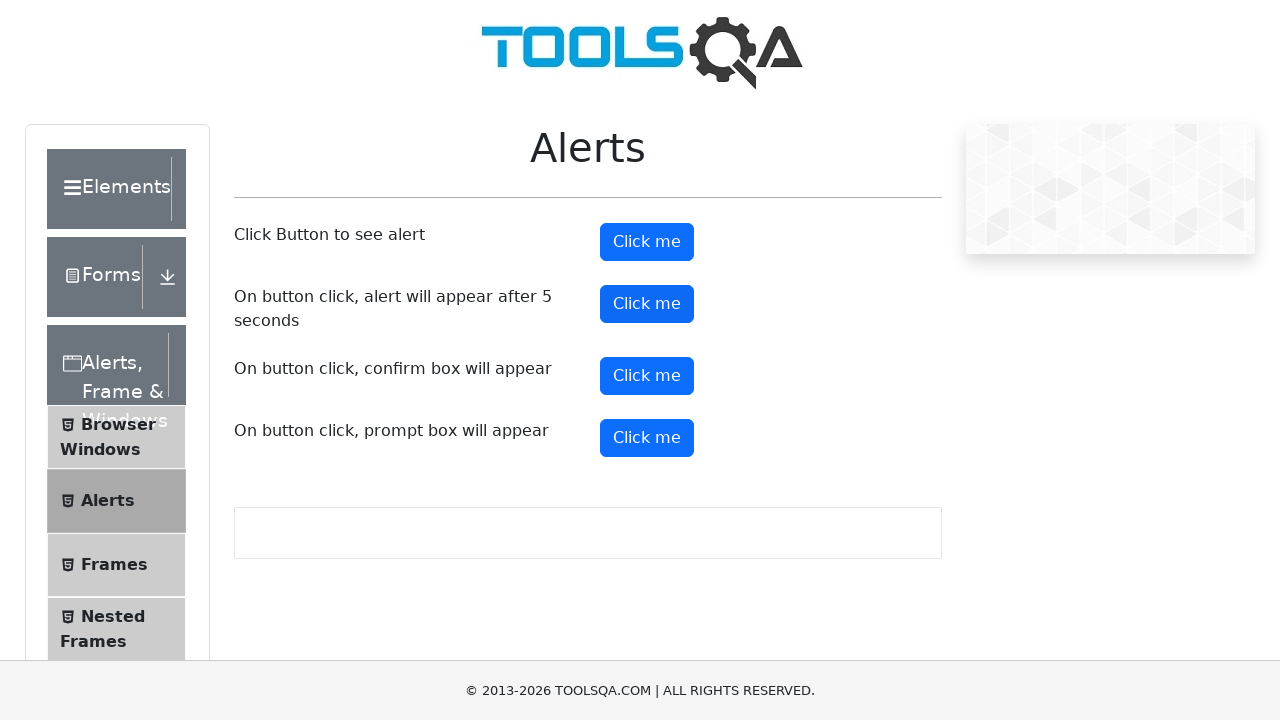

Waited 5 seconds for alert to appear and be handled
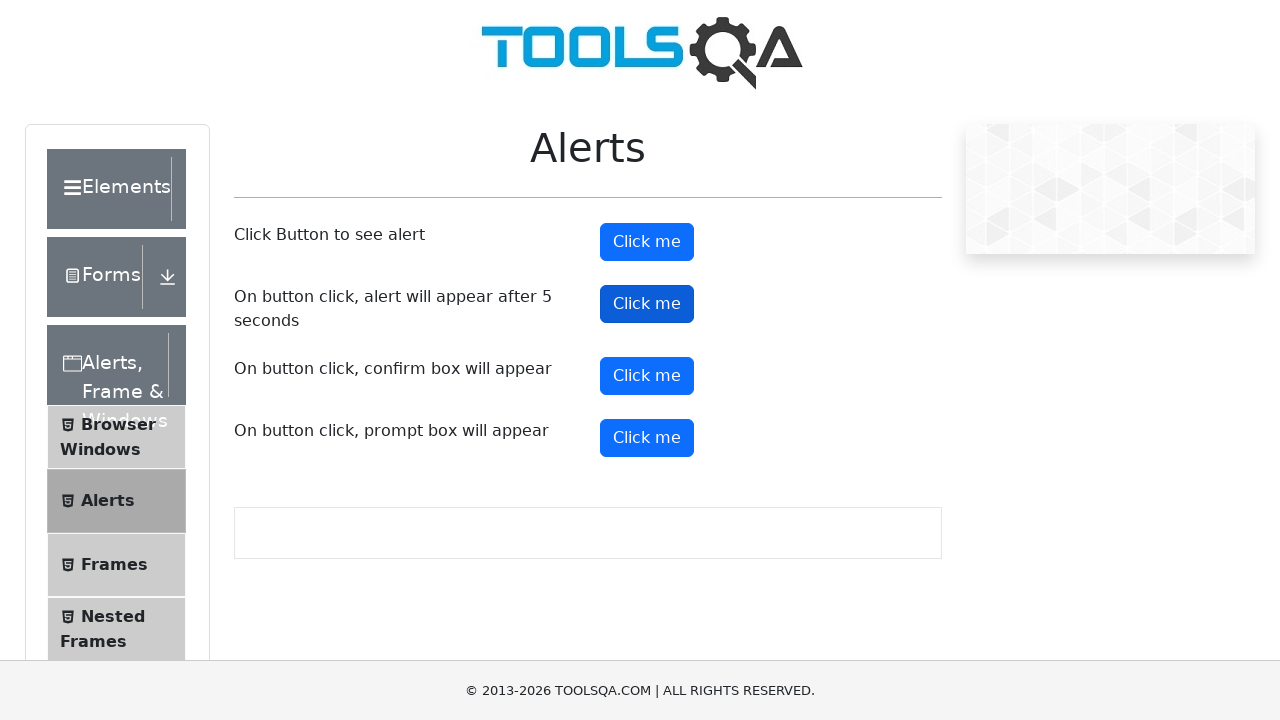

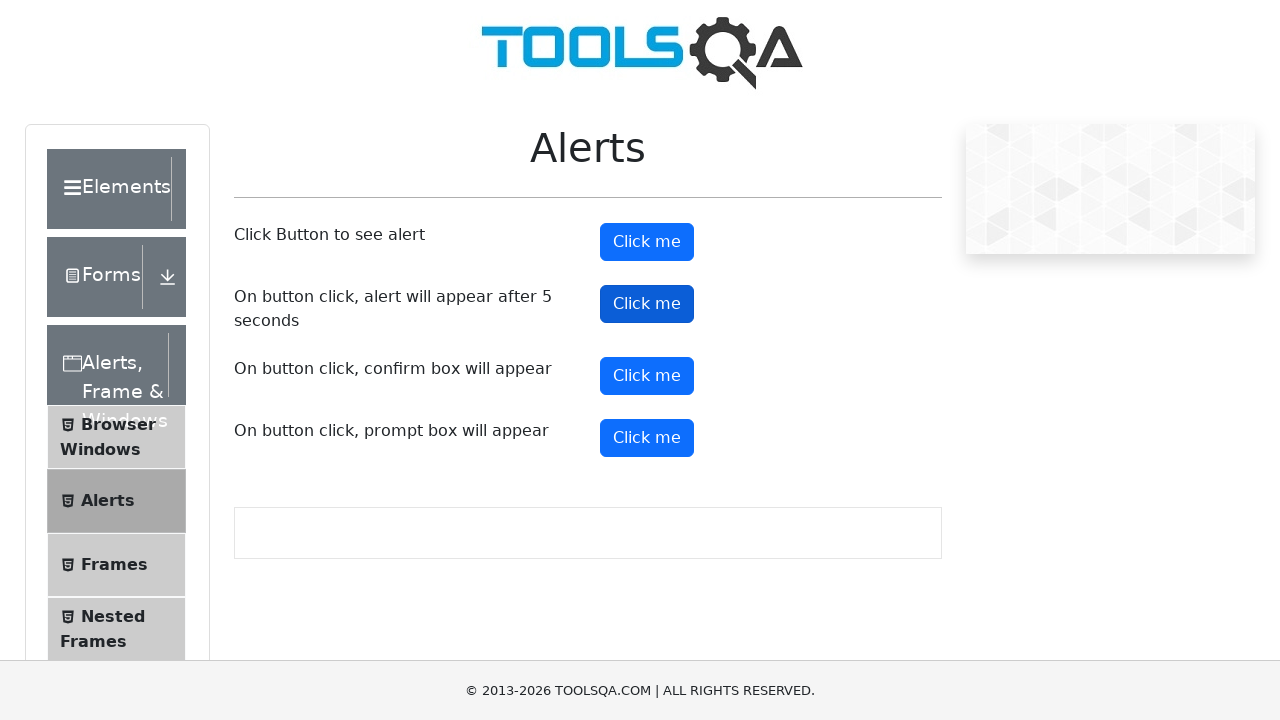